Tests handling of child windows by clicking a link that opens a new page, extracting text from the child window, and using that text in the parent page

Starting URL: https://rahulshettyacademy.com/loginpagePractise/

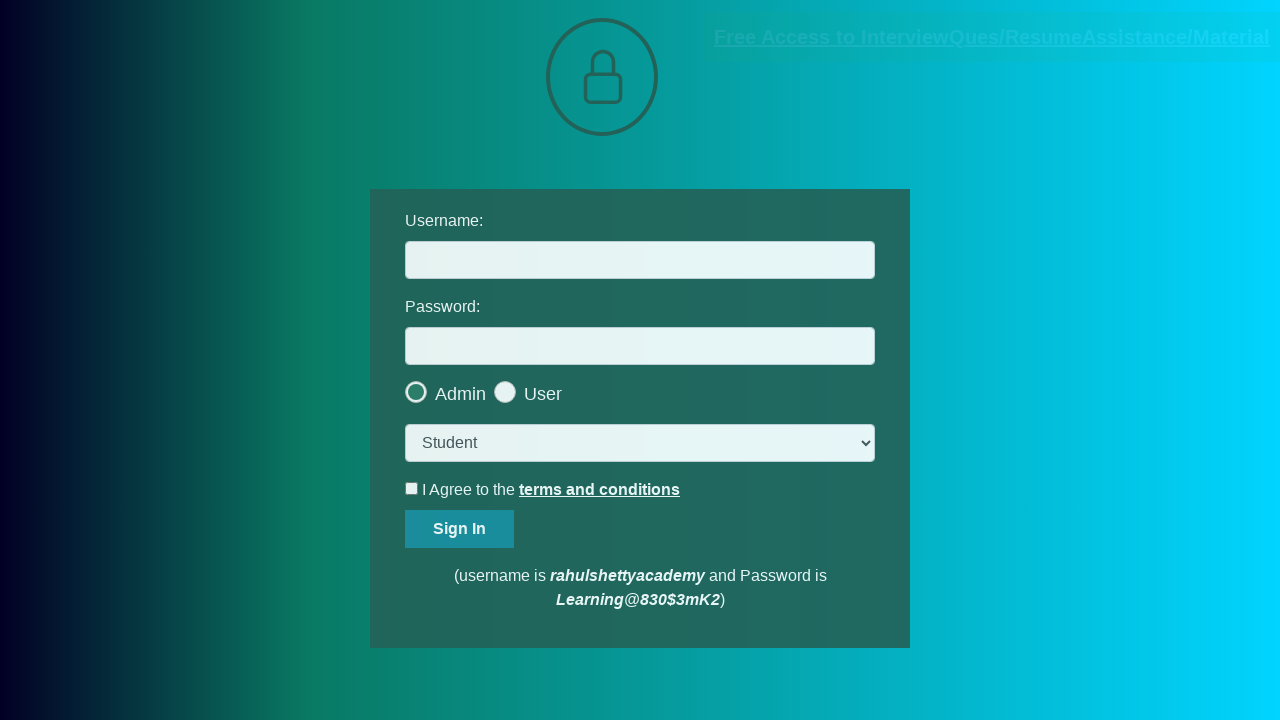

Clicked link to open child window with documents request at (992, 37) on [href*="documents-request"]
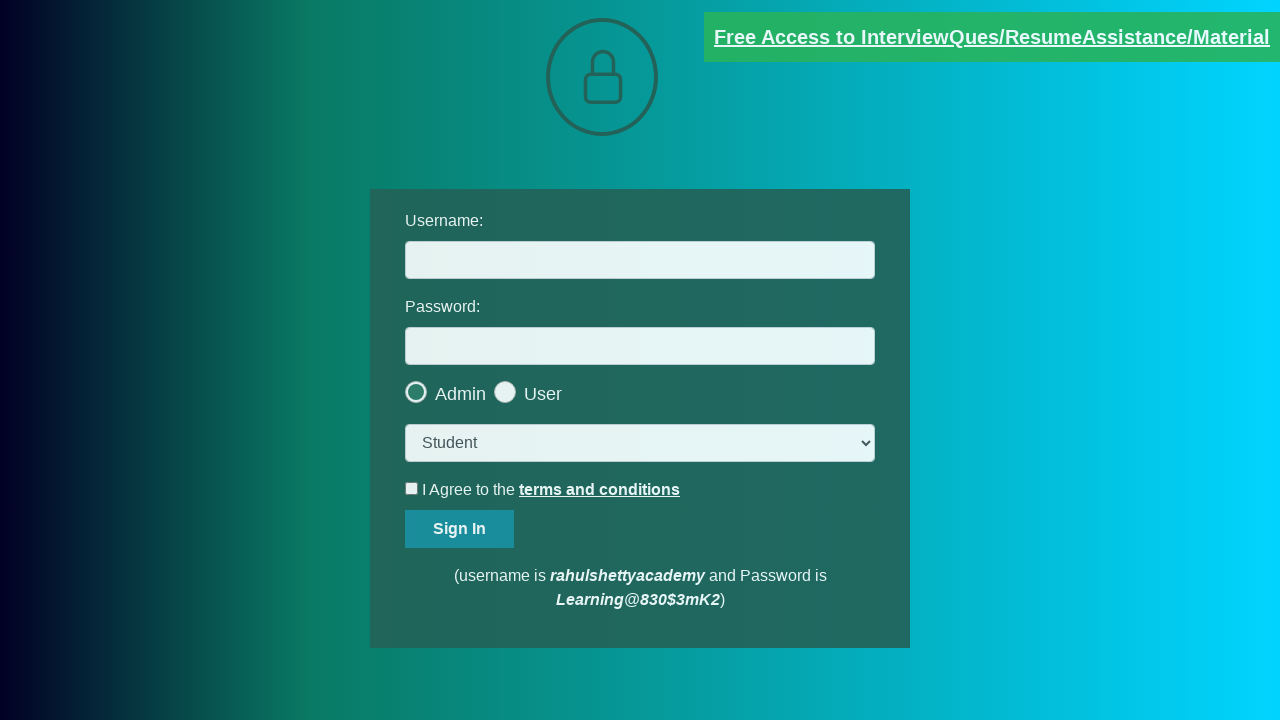

Child window page object obtained
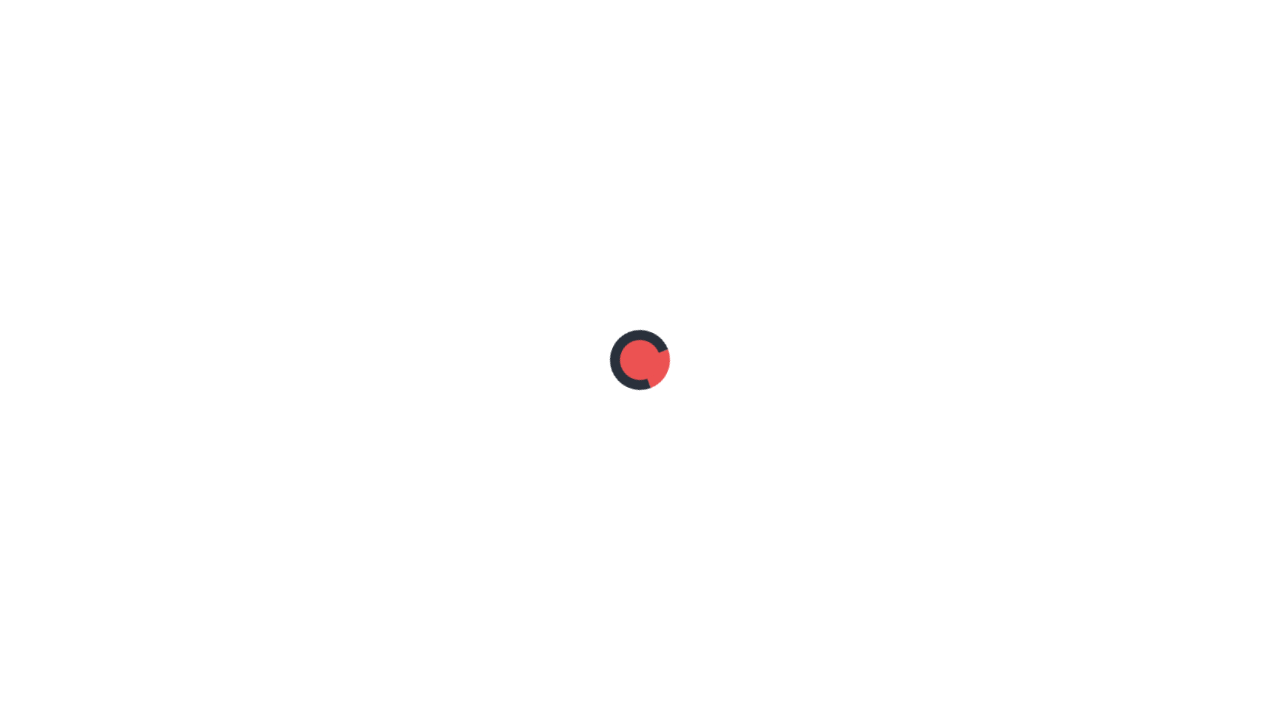

Child window page loaded completely
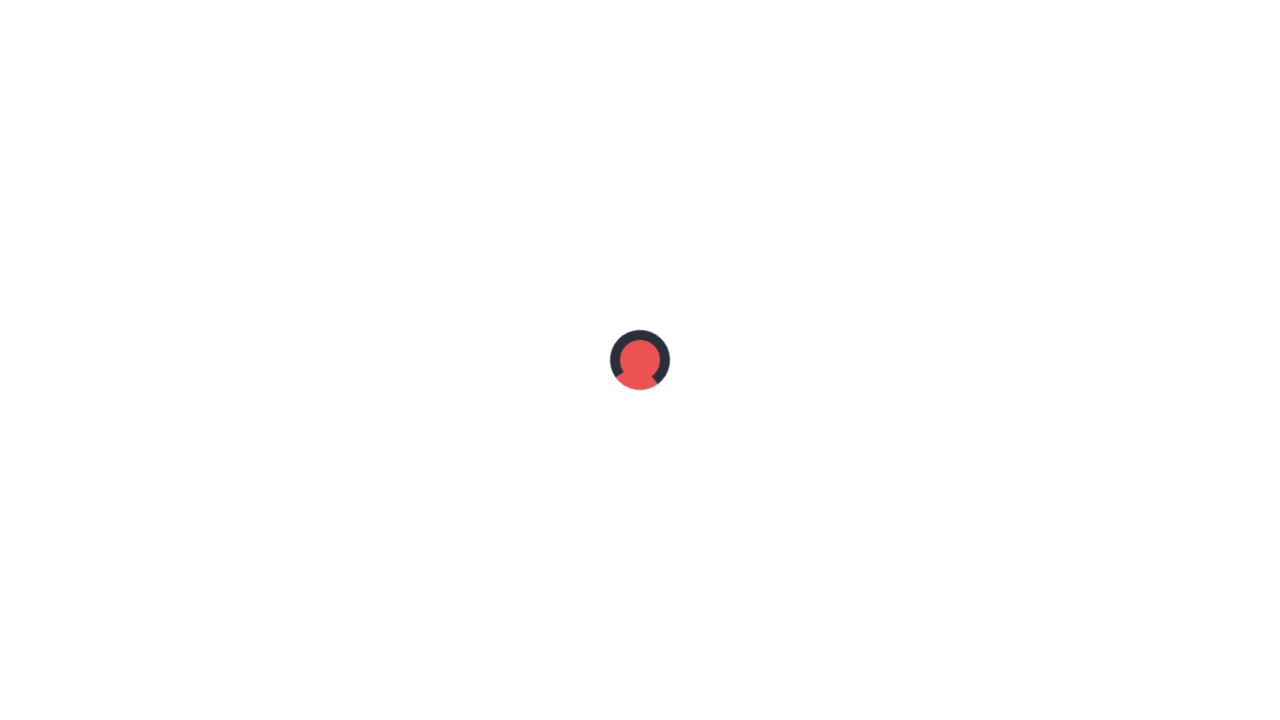

Extracted text from child window: Please email us at mentor@rahulshettyacademy.com with below template to receive response 
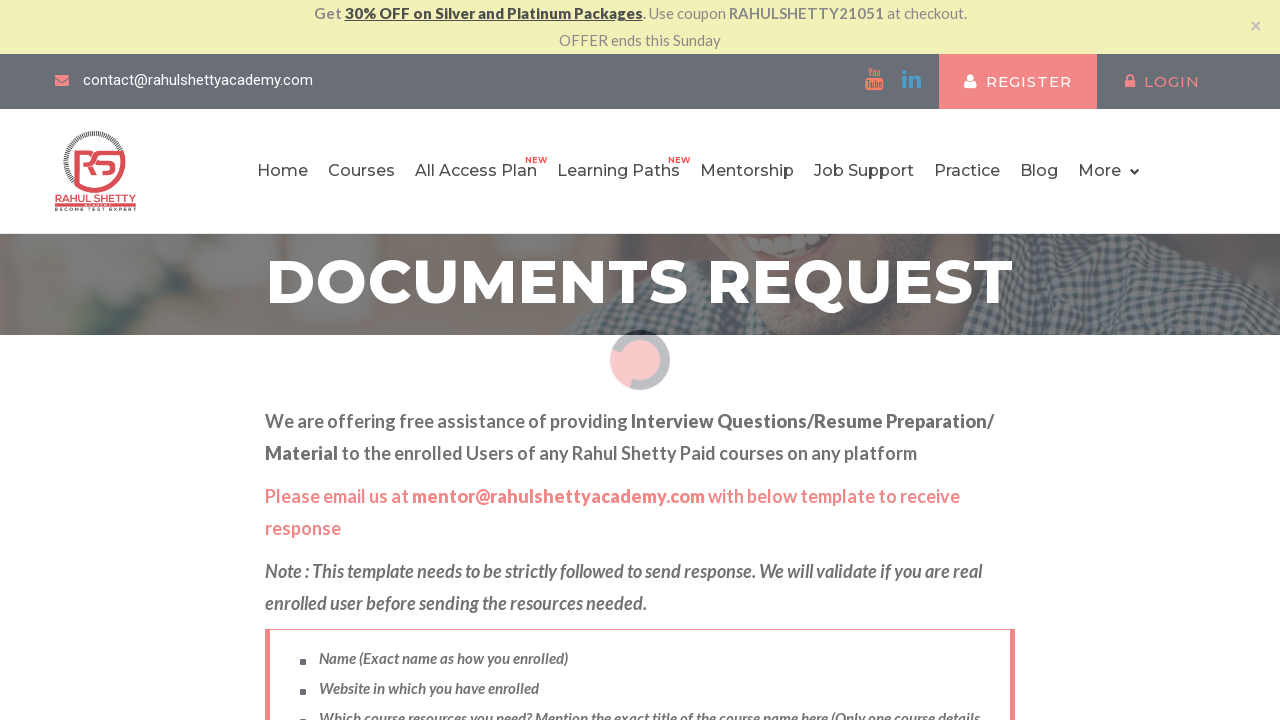

Parsed domain from extracted text: rahulshettyacademy.com
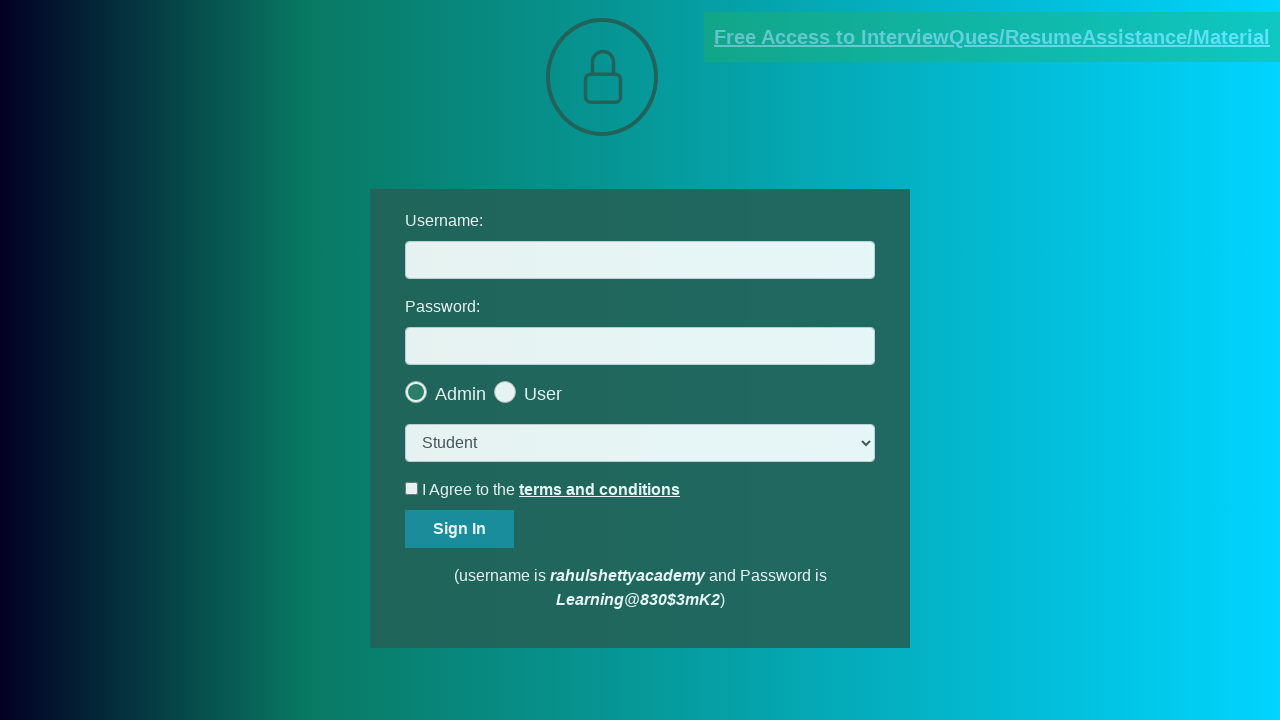

Filled username field with extracted domain: rahulshettyacademy.com on #username
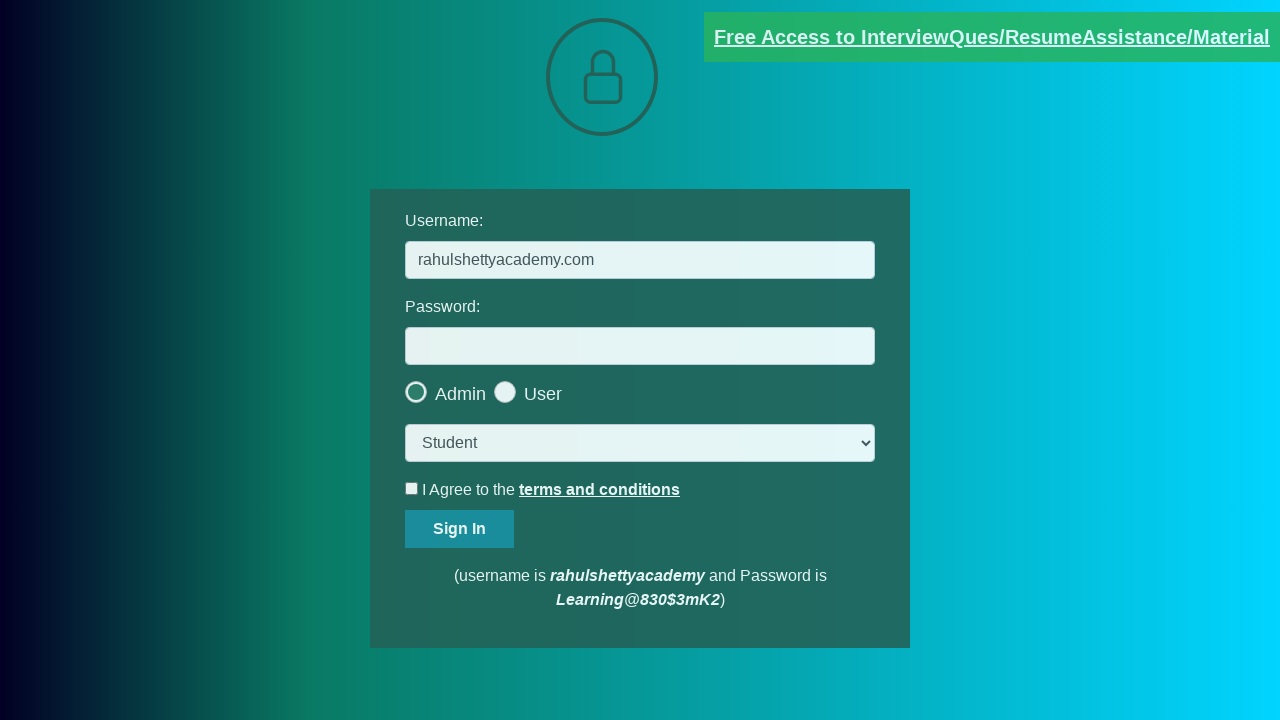

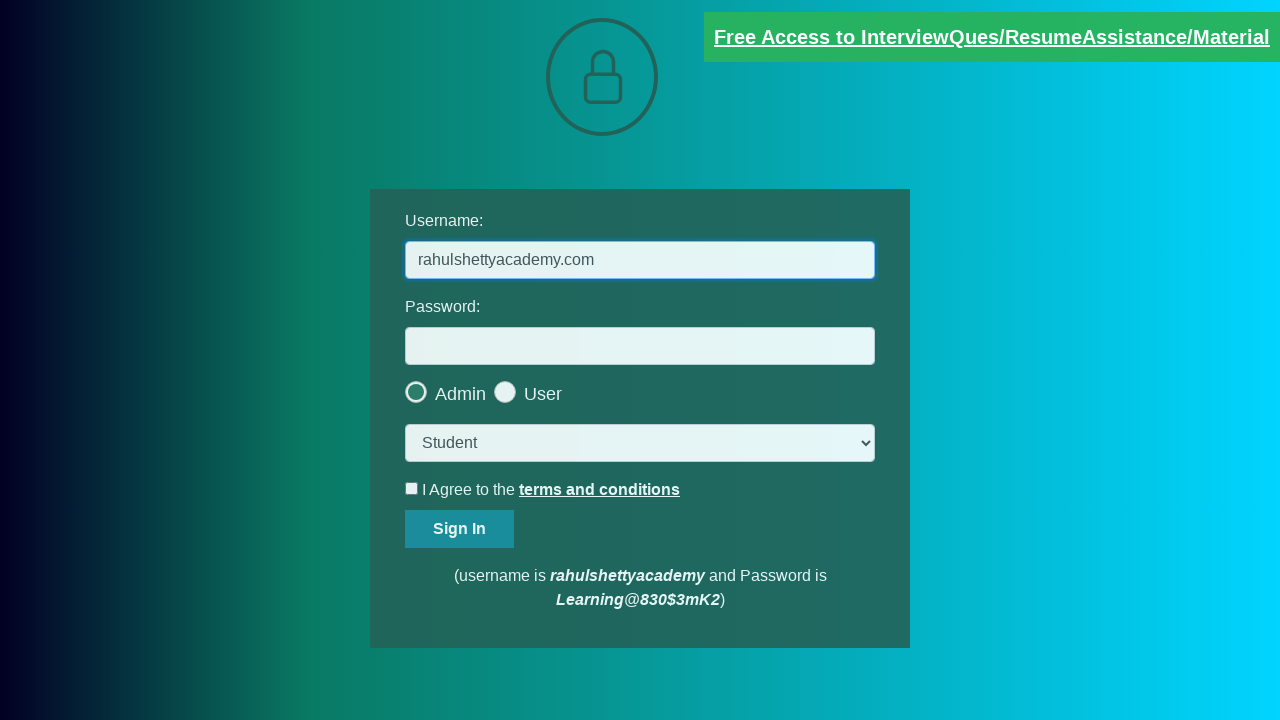